Tests the slider widget functionality by dragging the slider horizontally and verifying the slider value changes accordingly

Starting URL: https://demoqa.com/slider

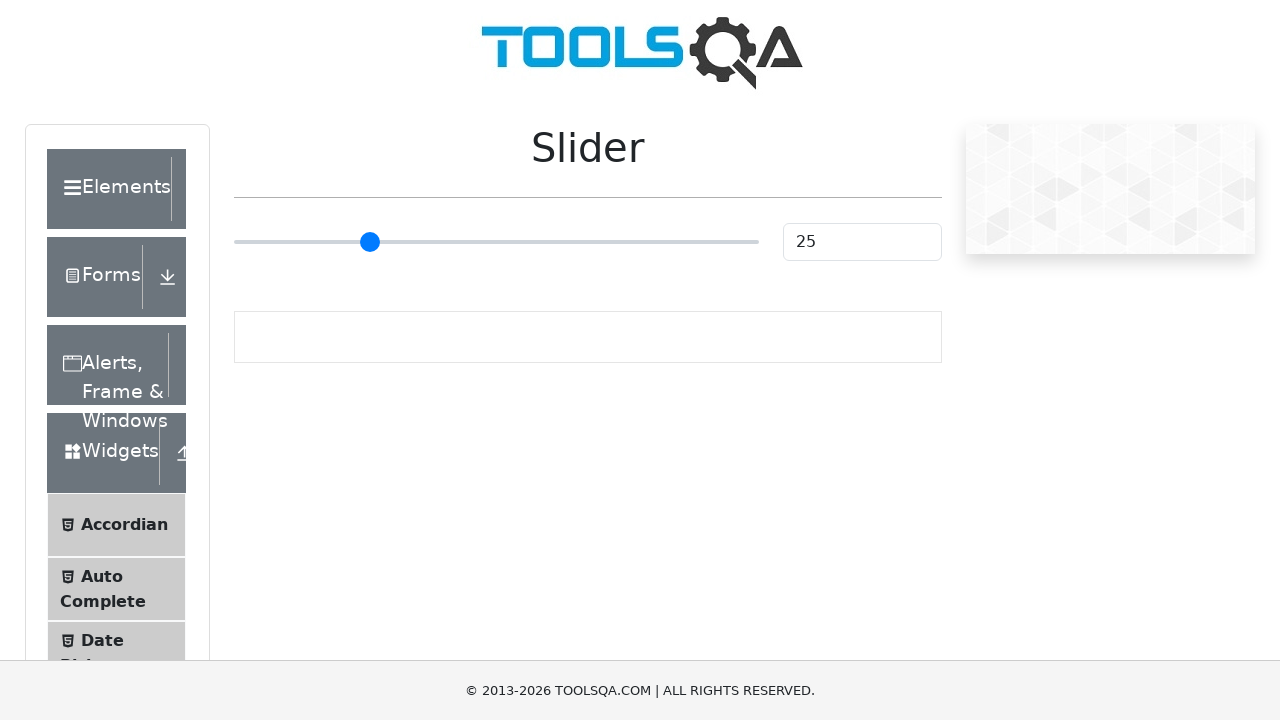

Waited for slider widget to be visible
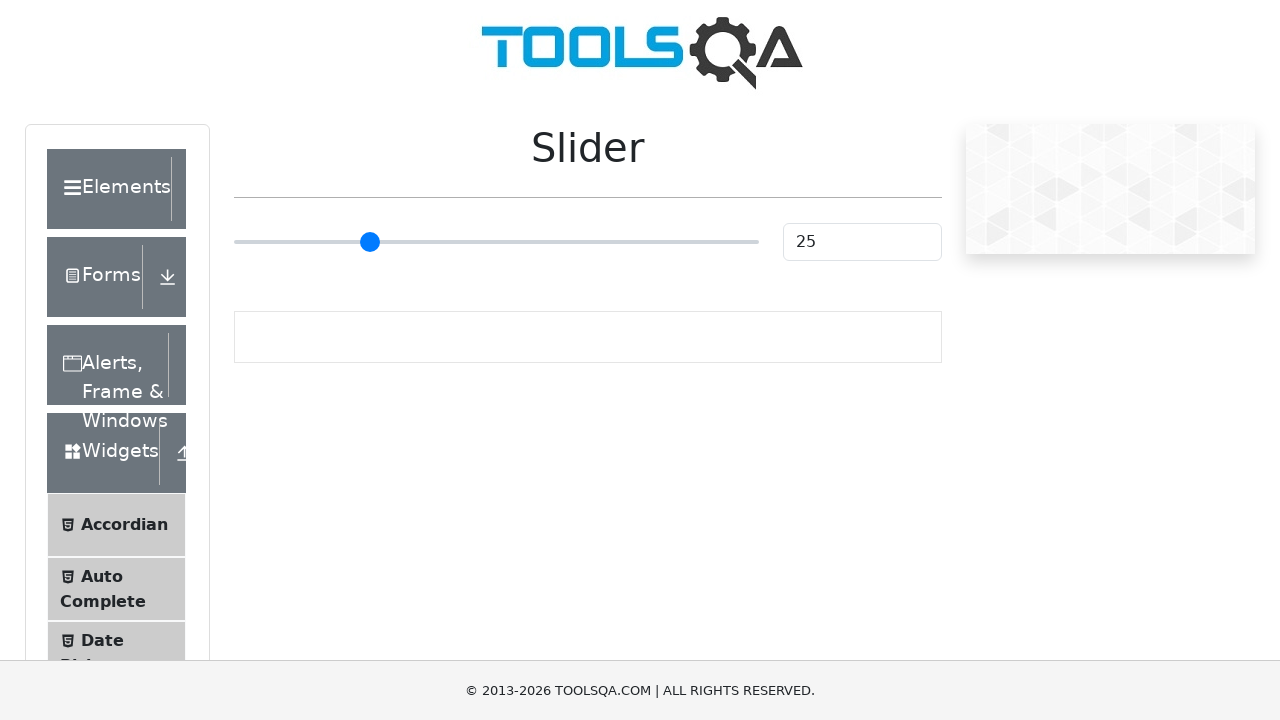

Located the slider element
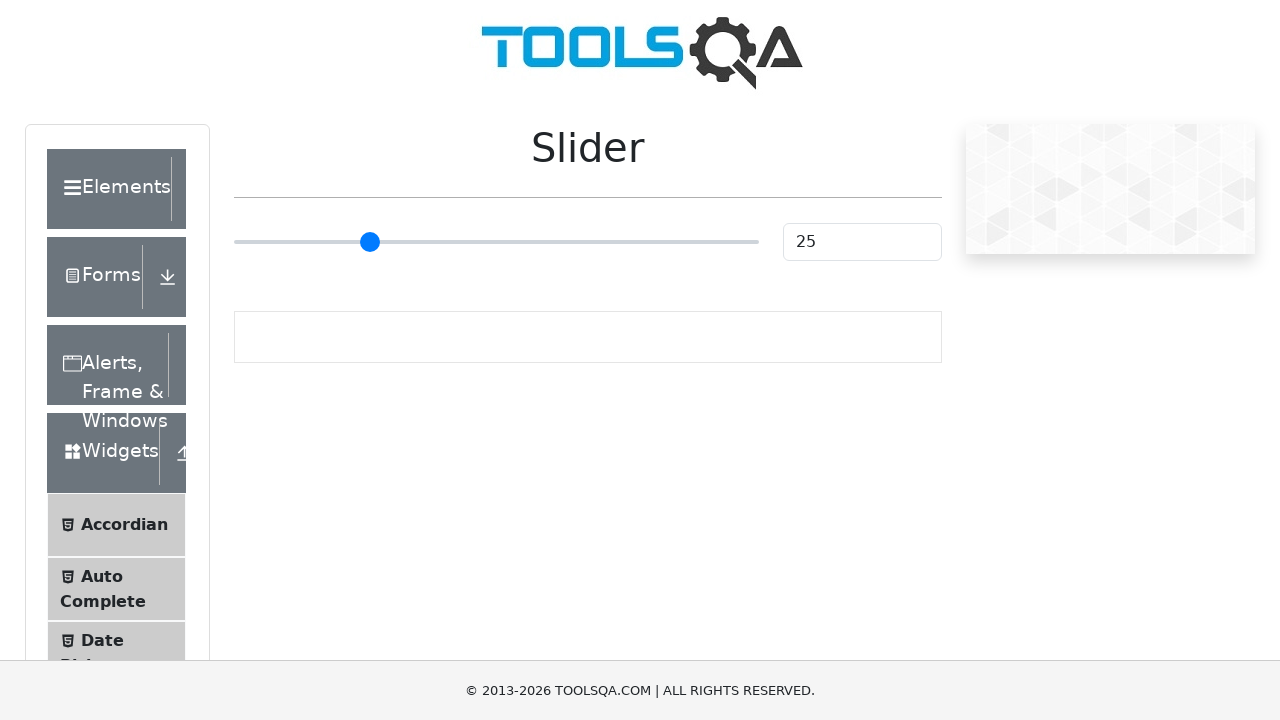

Retrieved slider bounding box coordinates
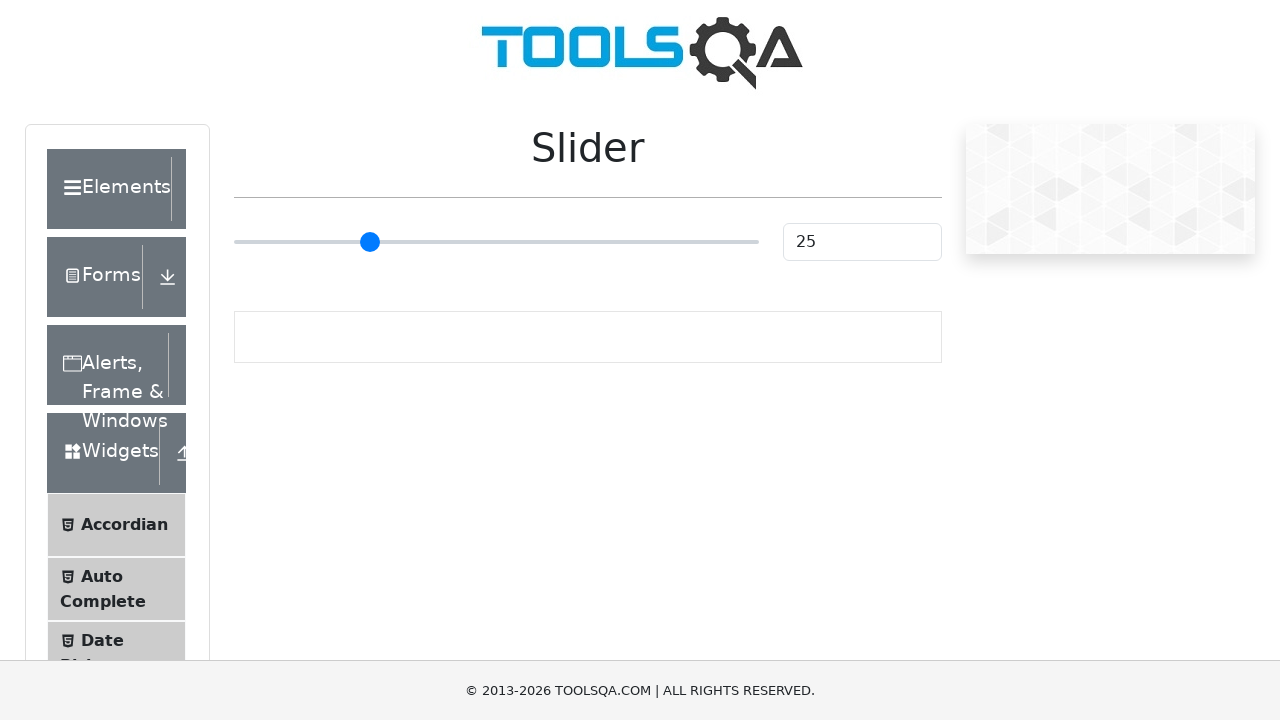

Moved mouse to center of slider at (496, 242)
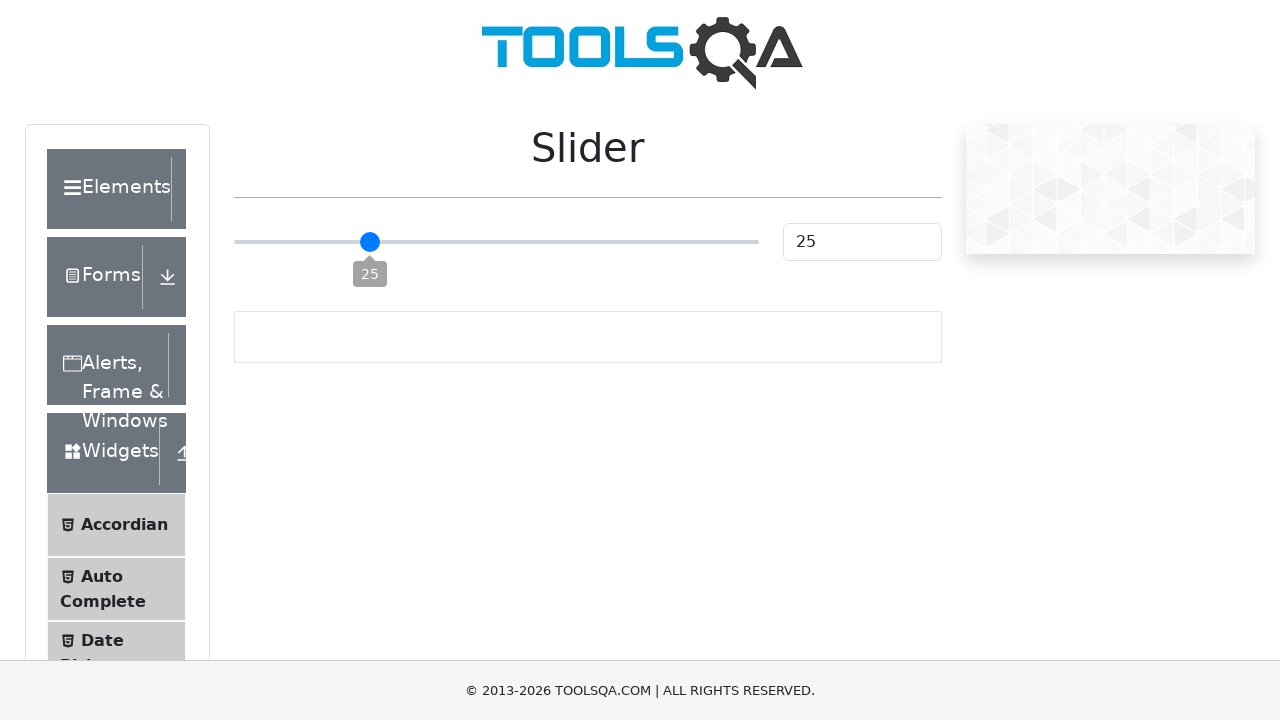

Pressed mouse button down on slider at (496, 242)
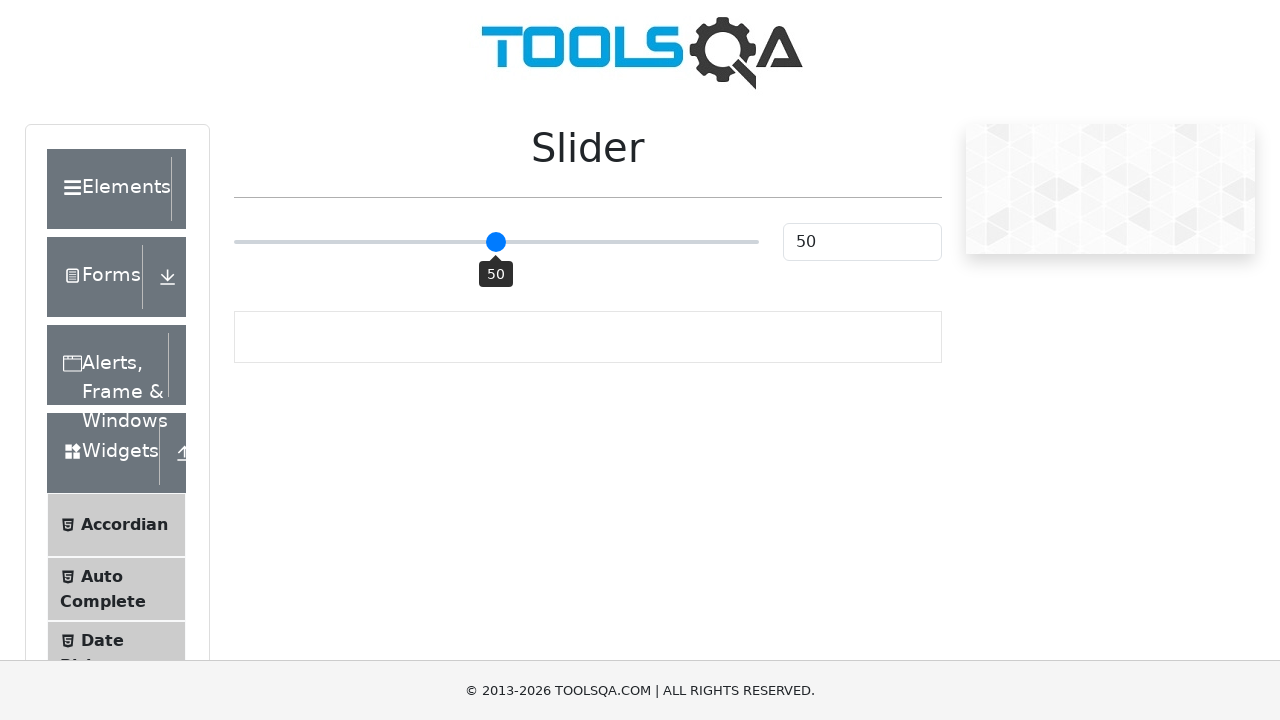

Dragged slider 211 pixels to the right at (707, 242)
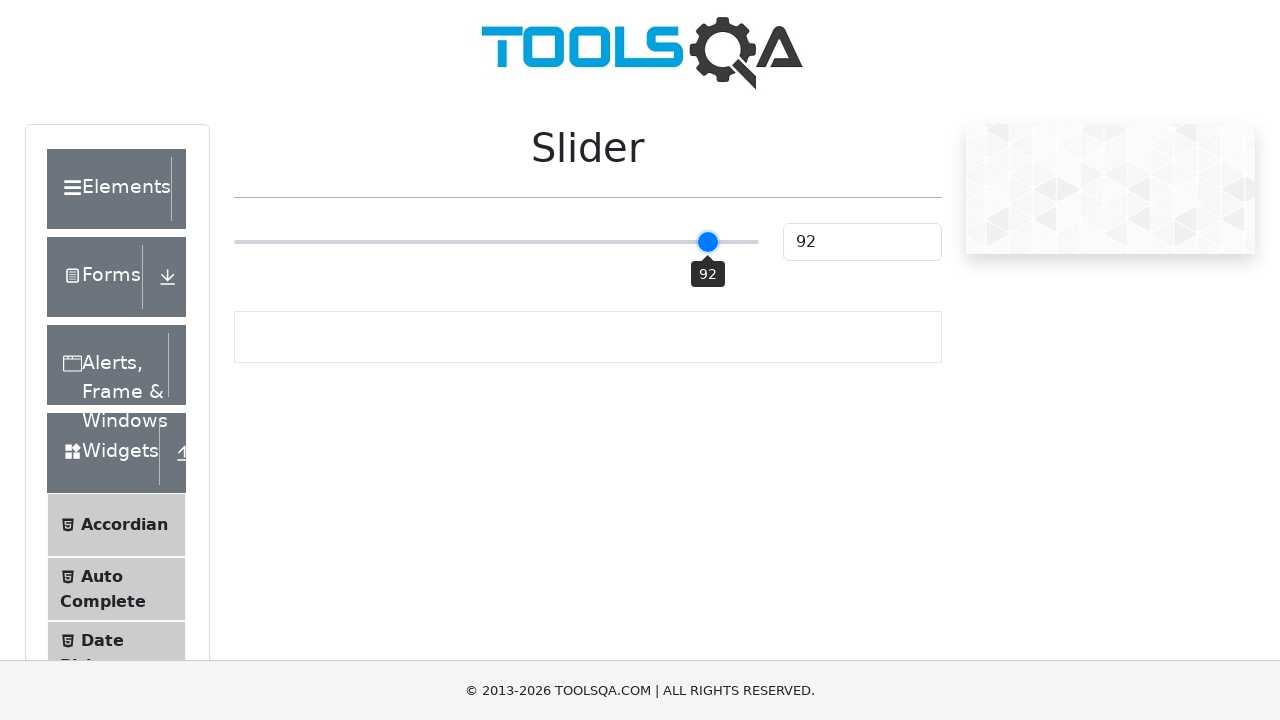

Released mouse button to complete drag operation at (707, 242)
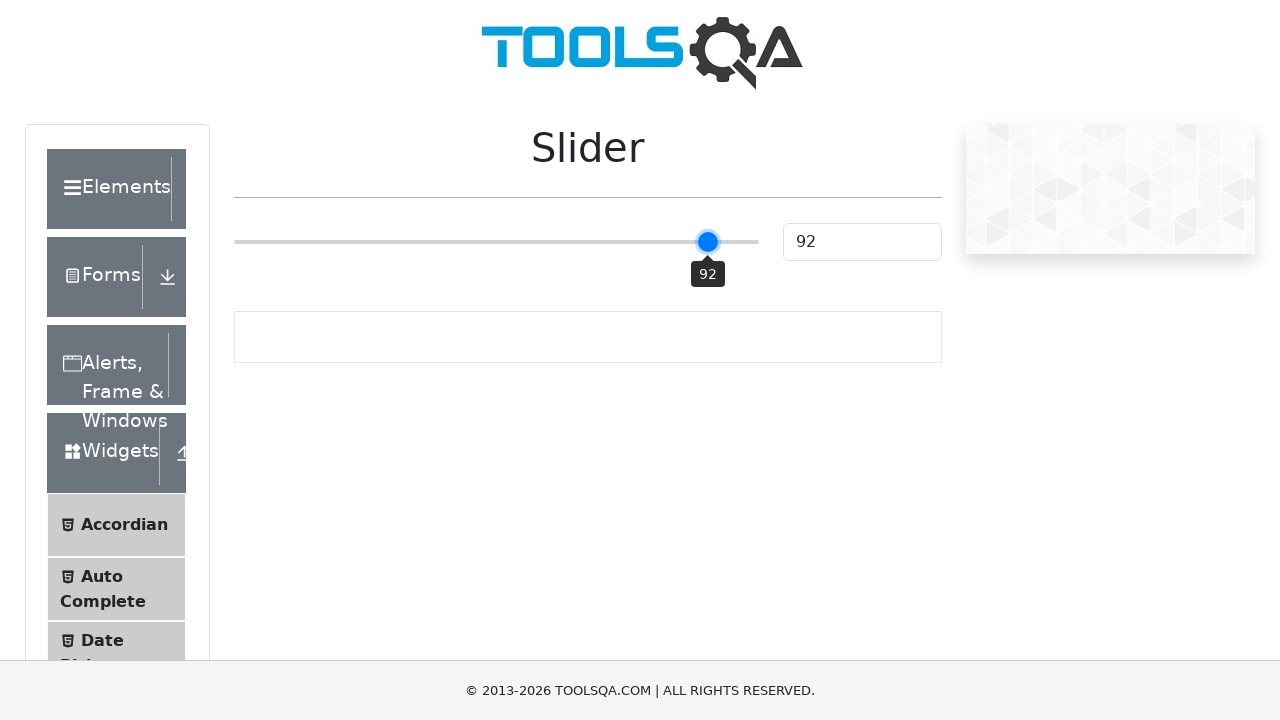

Located slider value display element
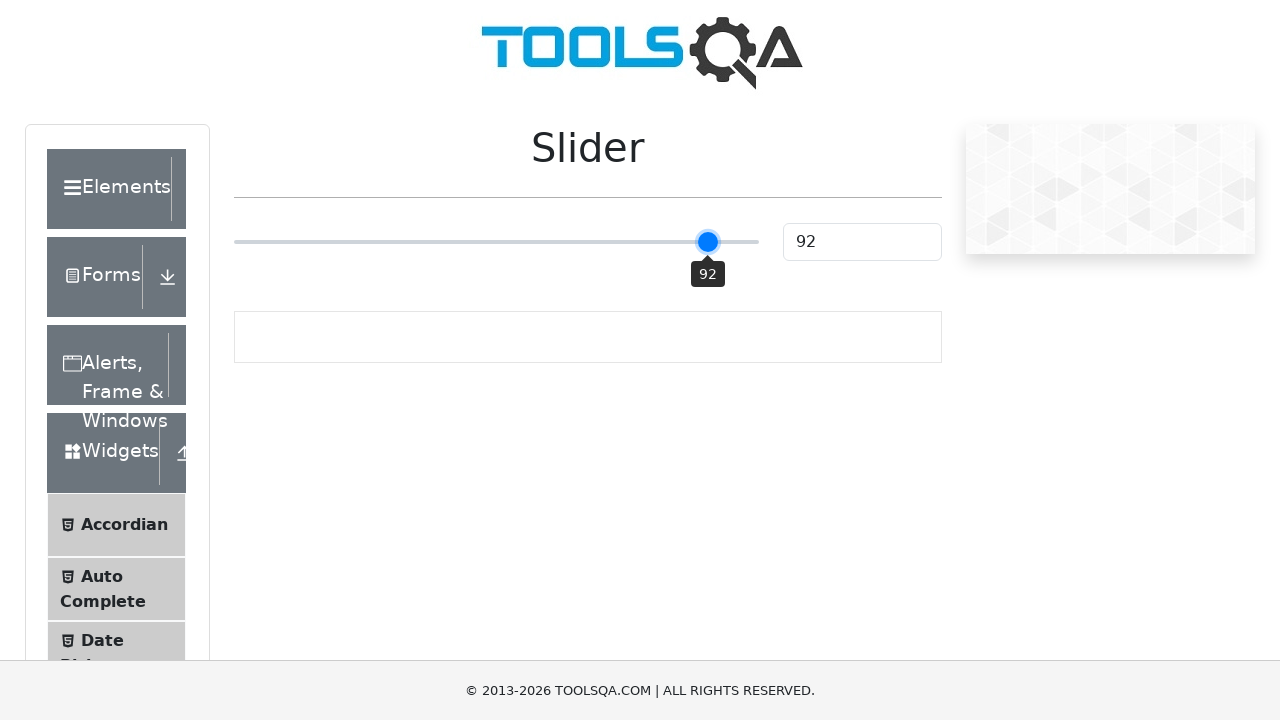

Confirmed slider value element is visible and updated
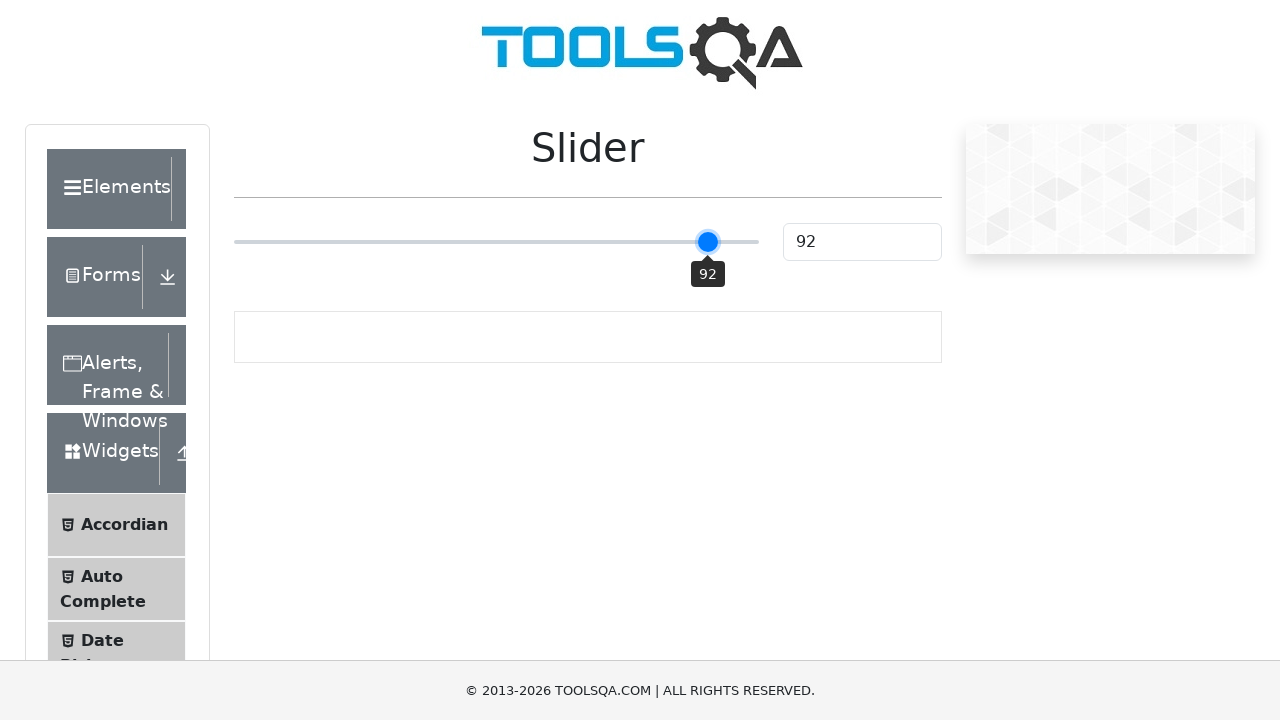

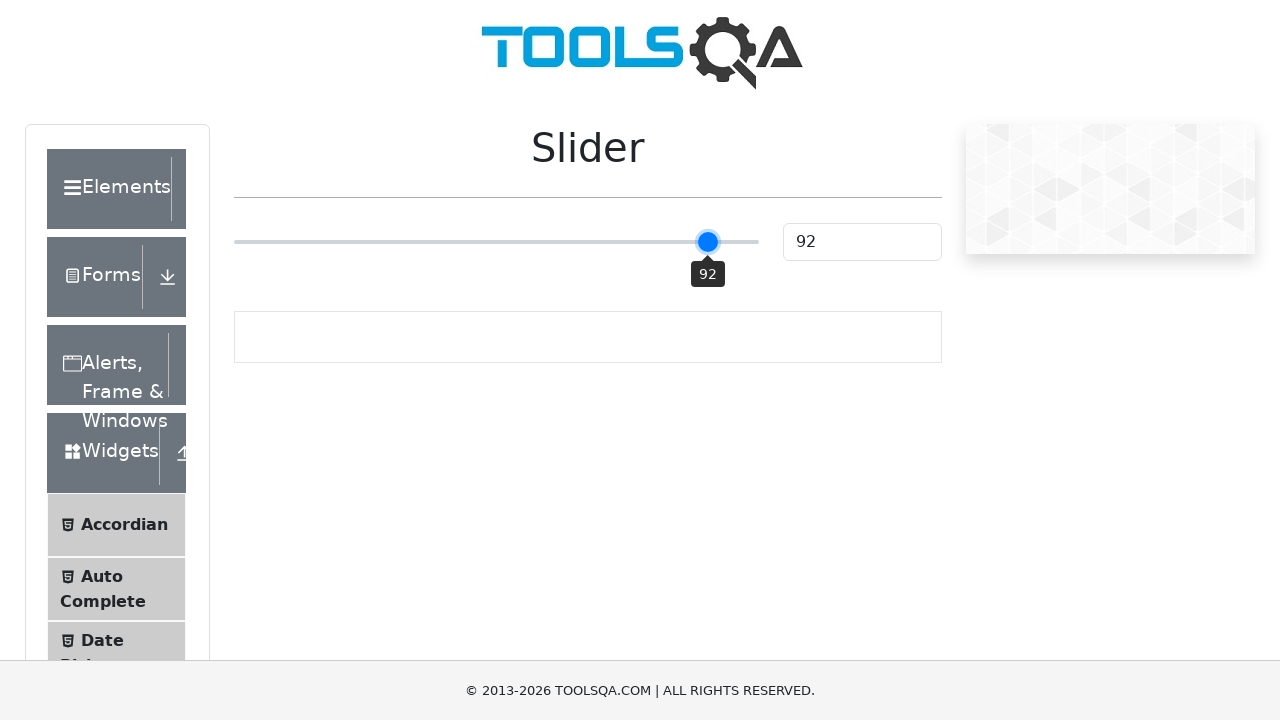